Tests mouse hover functionality by hovering over each menu item in the navigation bar

Starting URL: https://www.globalsqa.com/demo-site/

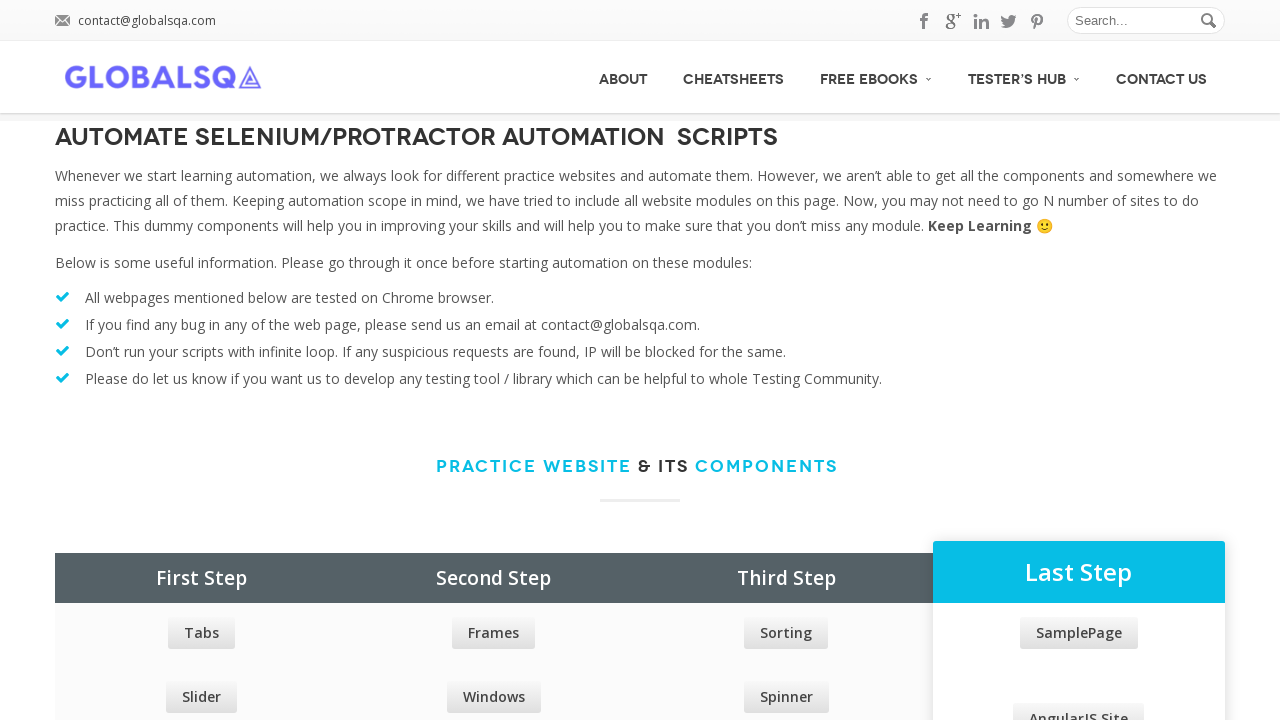

Navigated to GlobalSQA demo site
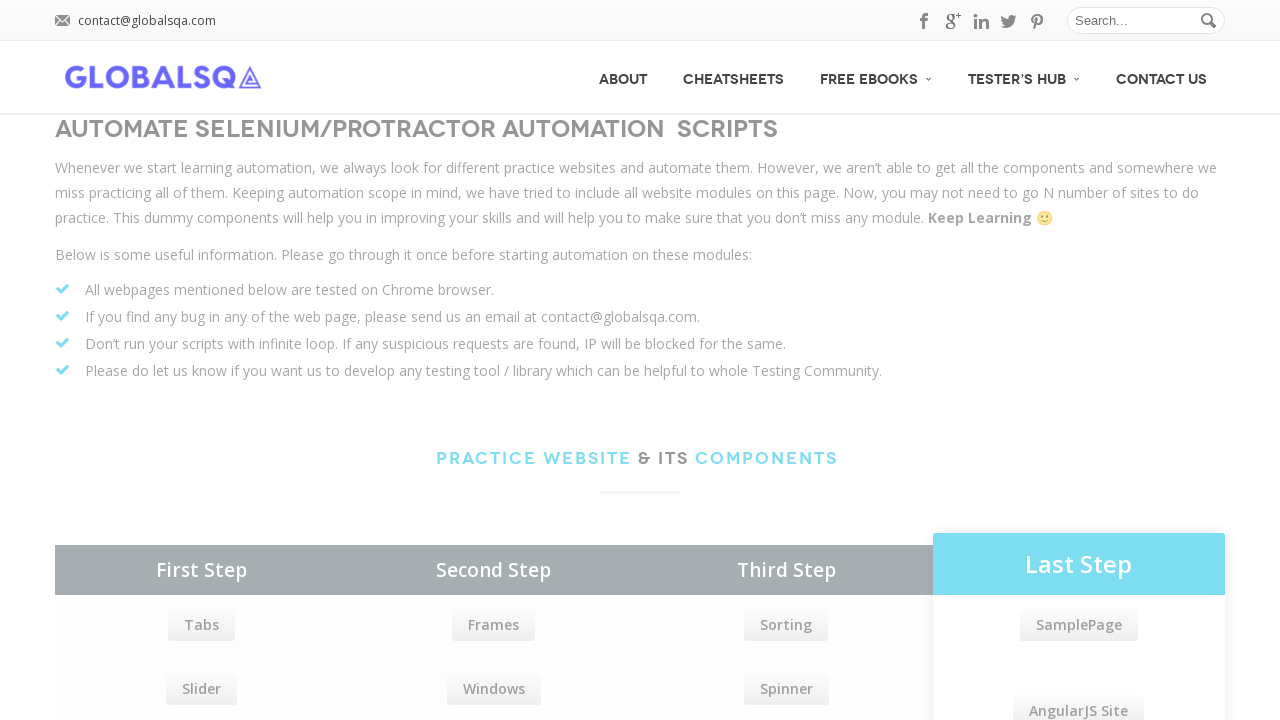

Located all navigation menu items
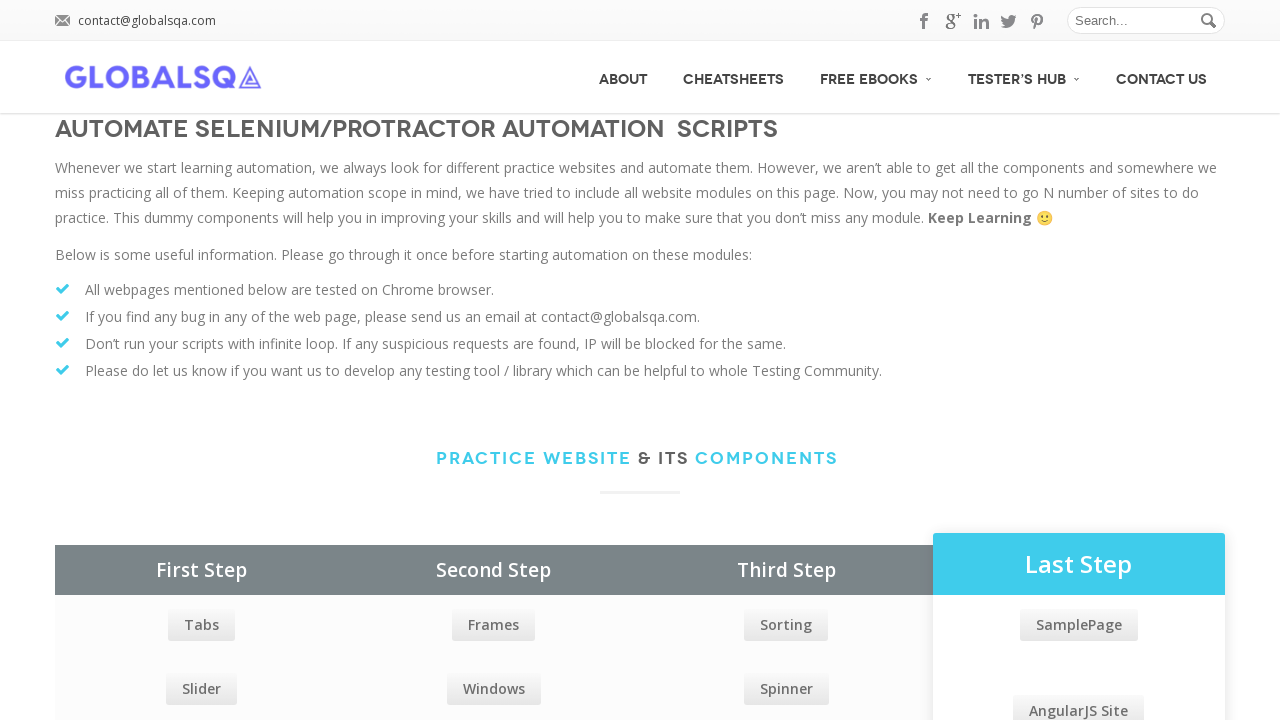

Hovered over a navigation menu item at (623, 77) on div#menu > ul > li >> nth=0
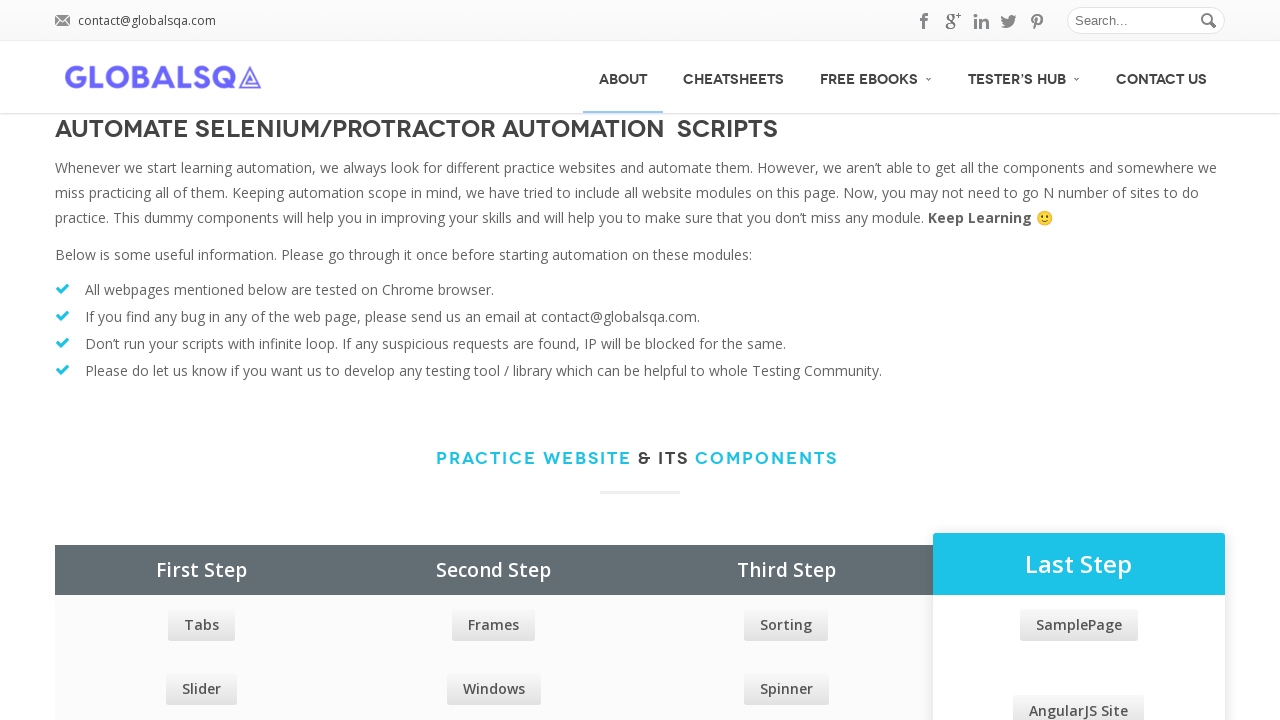

Waited 1 second to observe hover effect
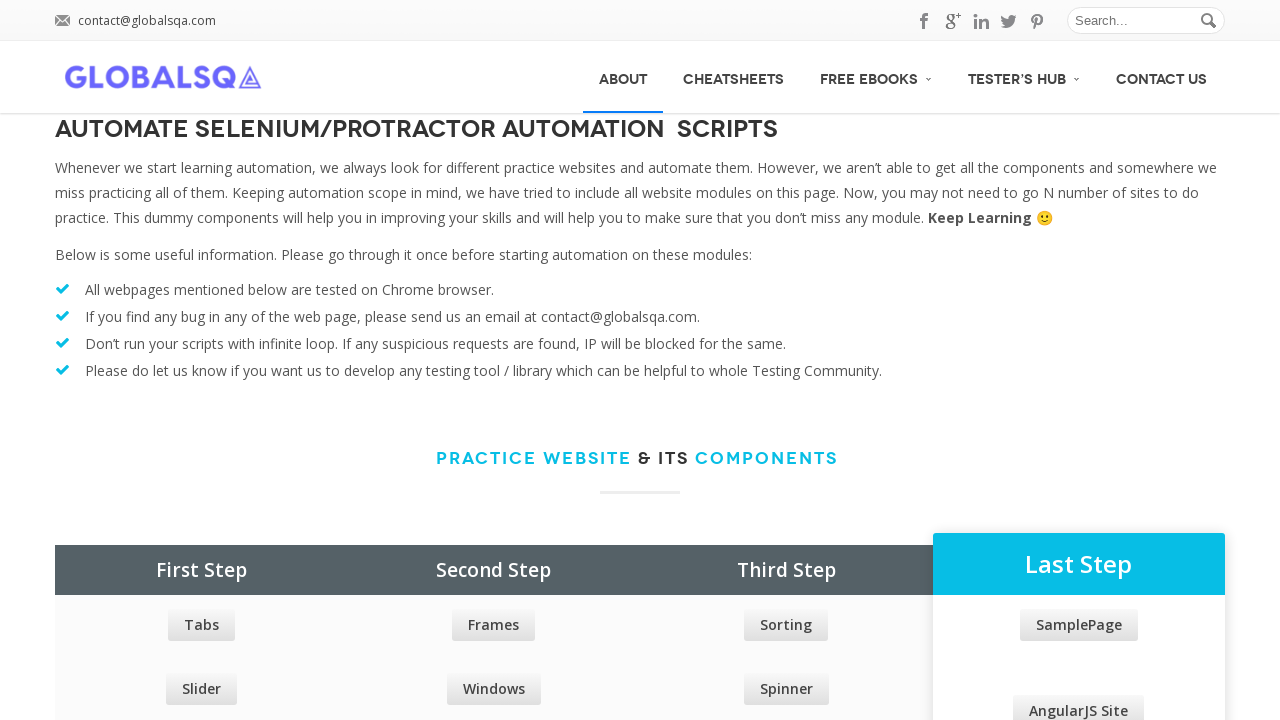

Hovered over a navigation menu item at (734, 77) on div#menu > ul > li >> nth=1
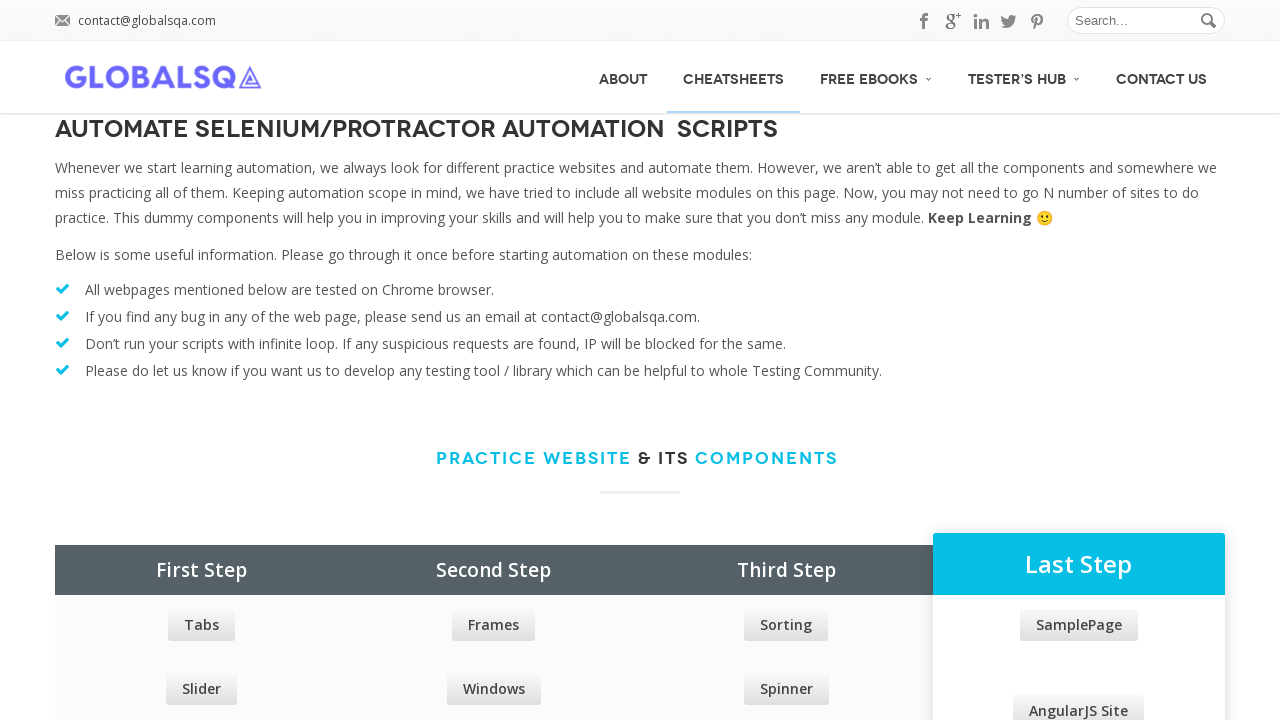

Waited 1 second to observe hover effect
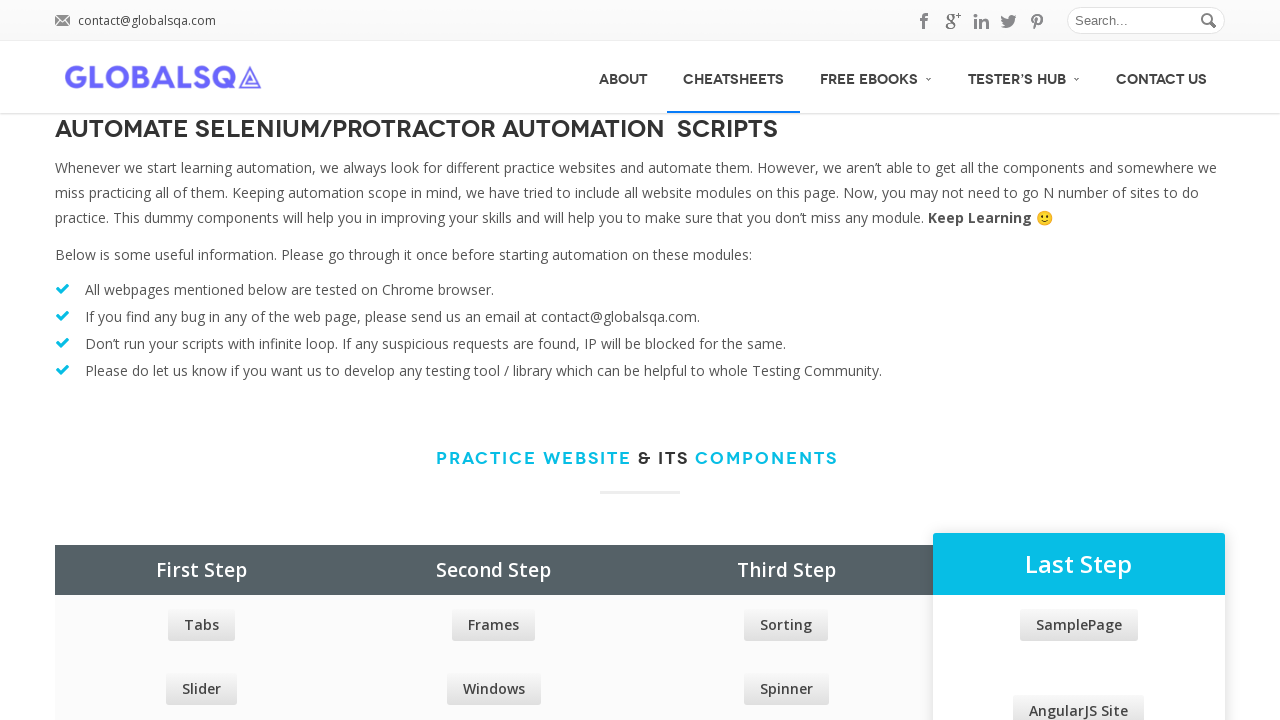

Hovered over a navigation menu item at (876, 76) on div#menu > ul > li >> nth=2
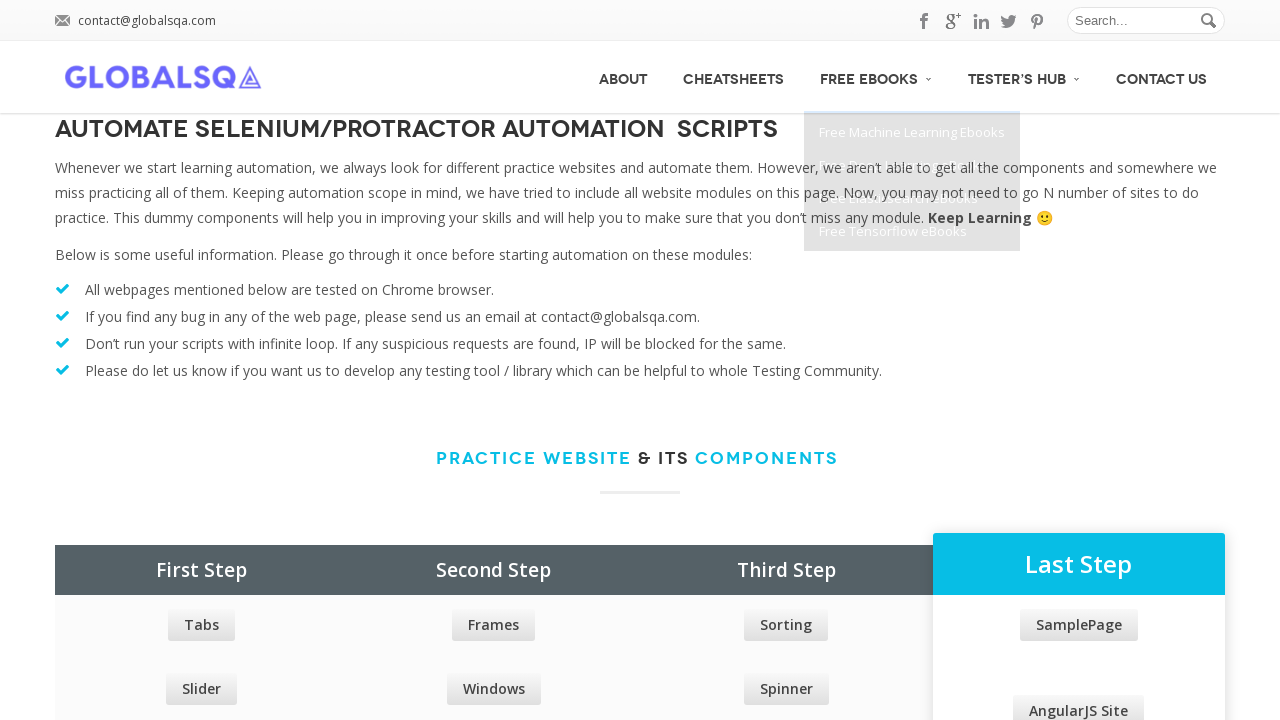

Waited 1 second to observe hover effect
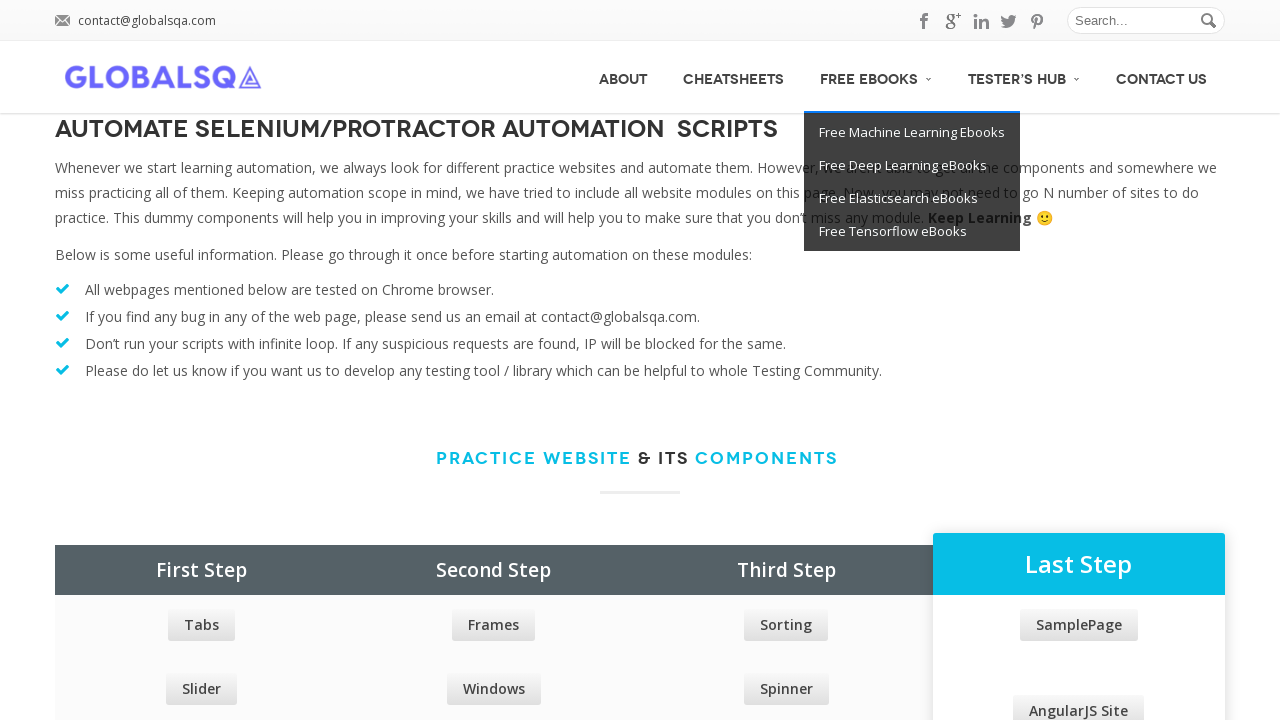

Hovered over a navigation menu item at (1024, 76) on div#menu > ul > li >> nth=3
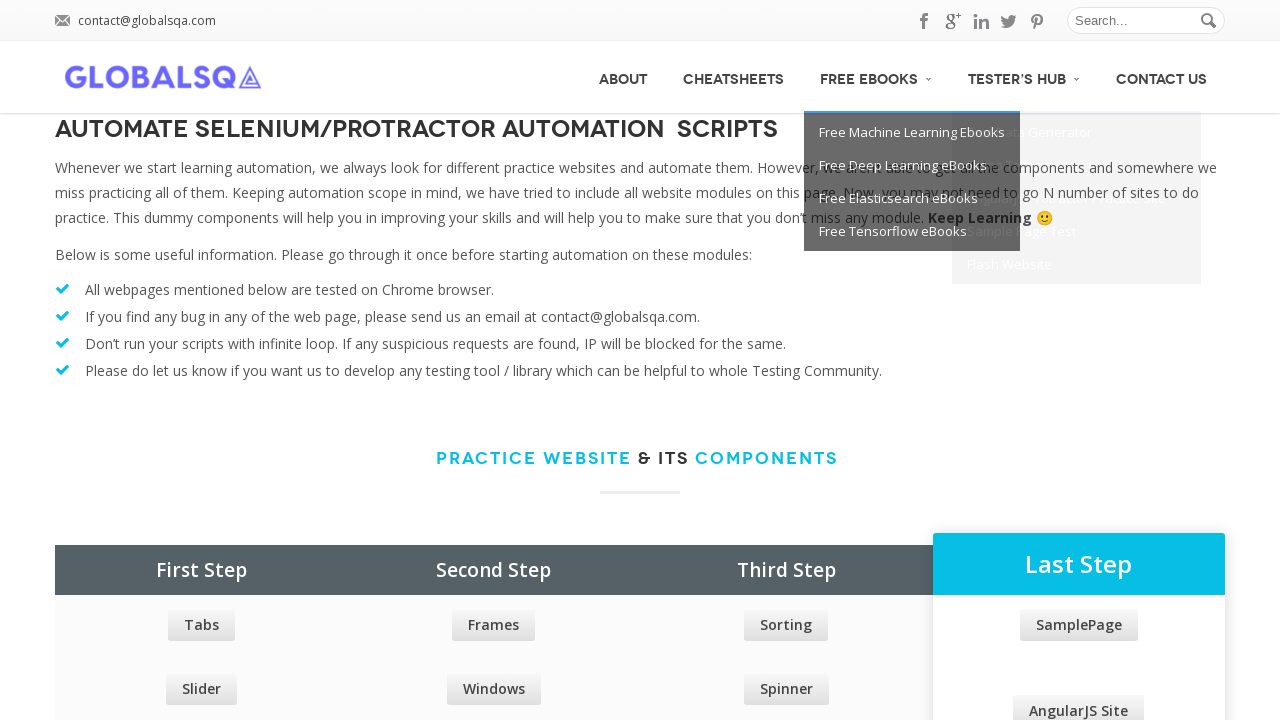

Waited 1 second to observe hover effect
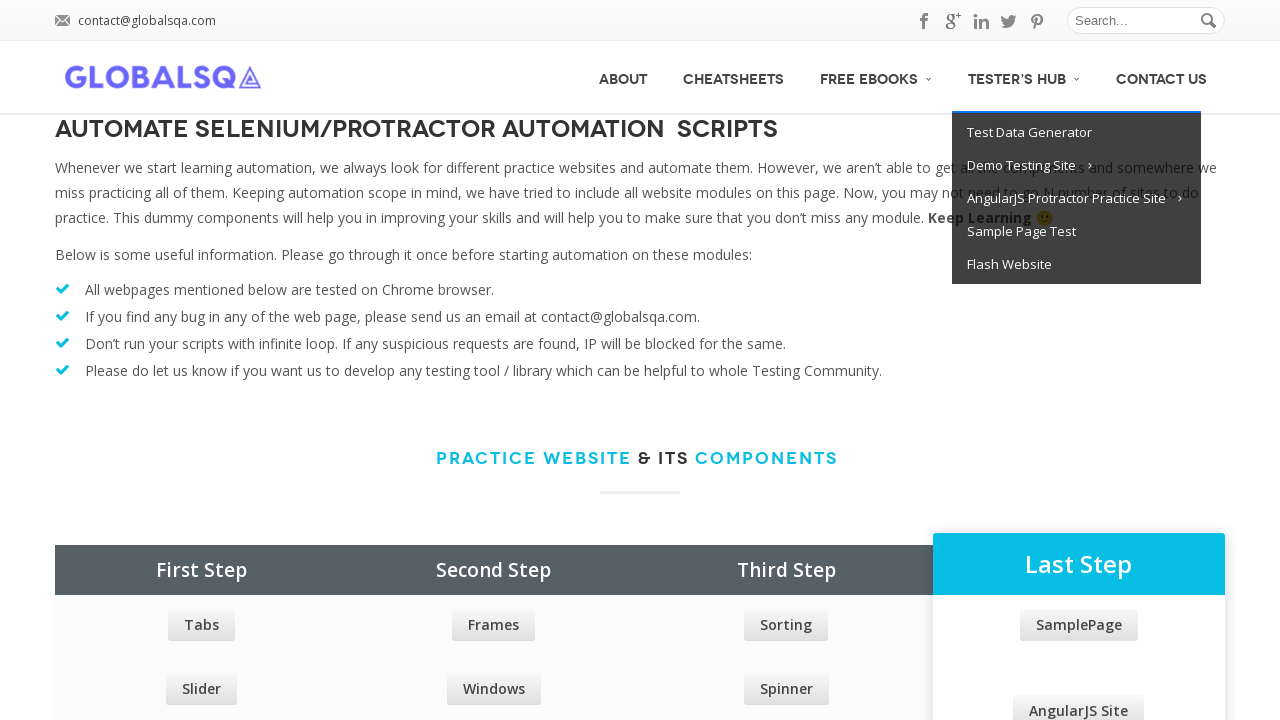

Hovered over a navigation menu item at (1162, 77) on div#menu > ul > li >> nth=4
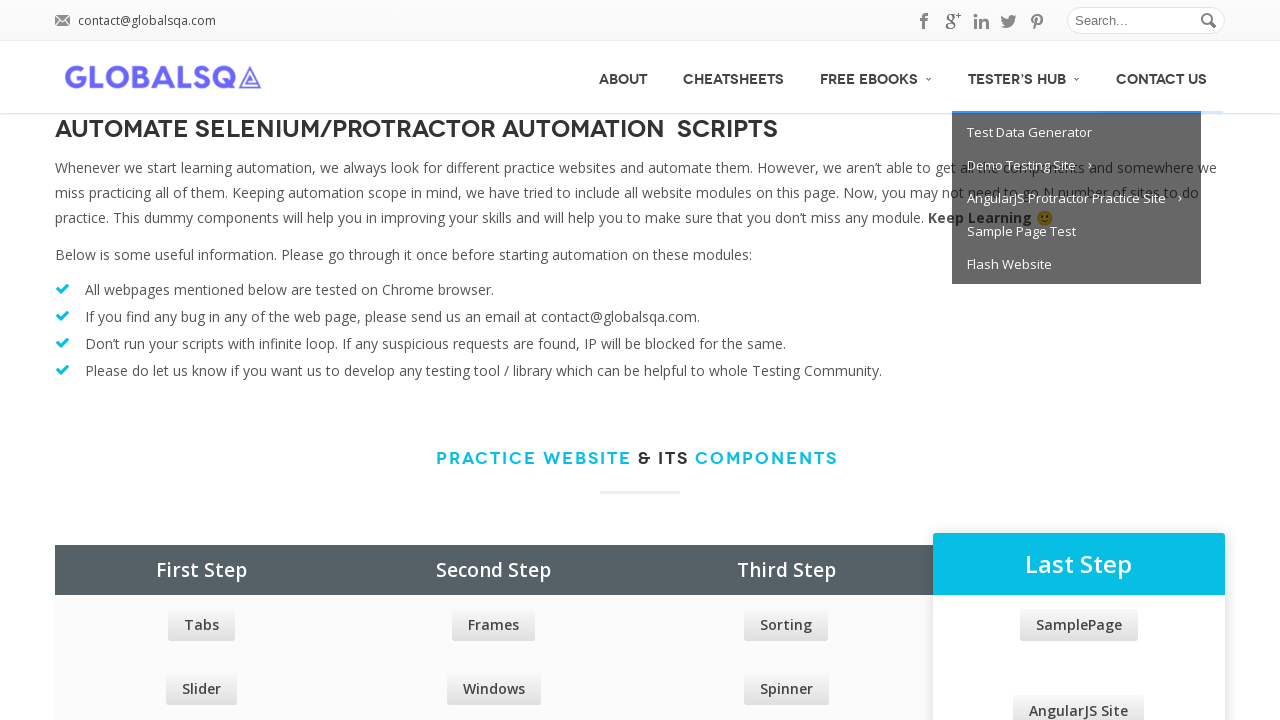

Waited 1 second to observe hover effect
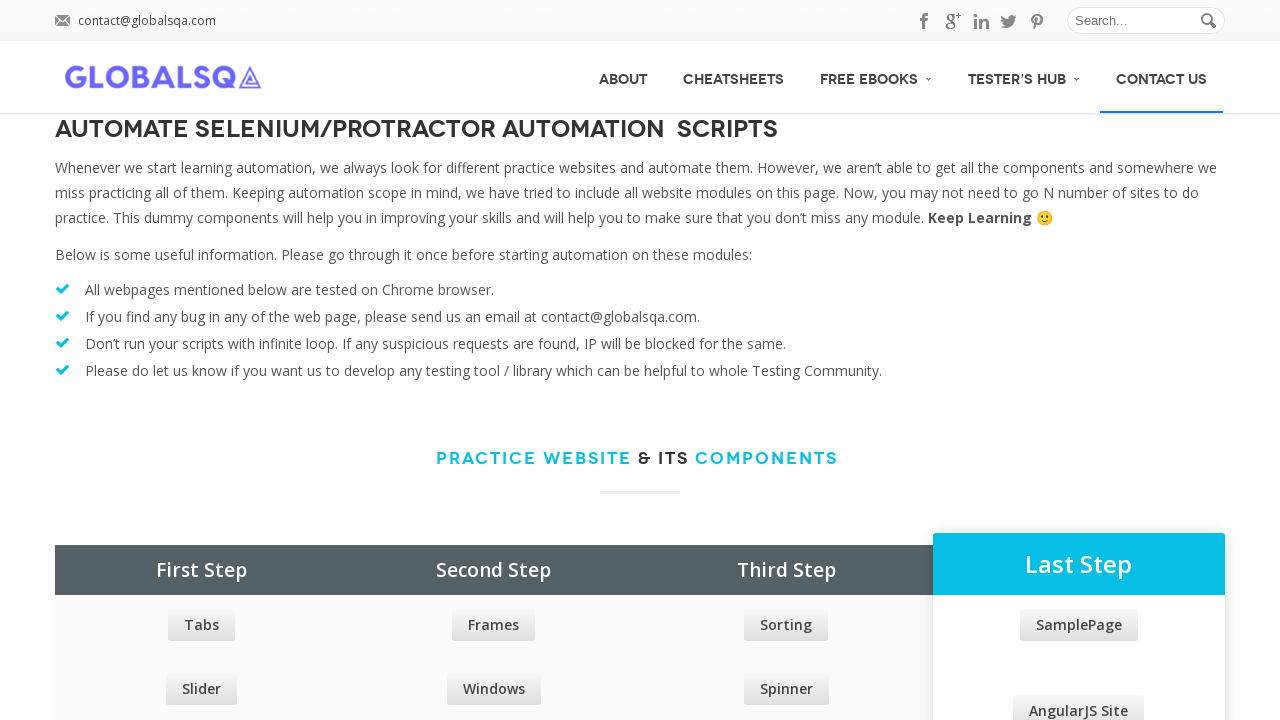

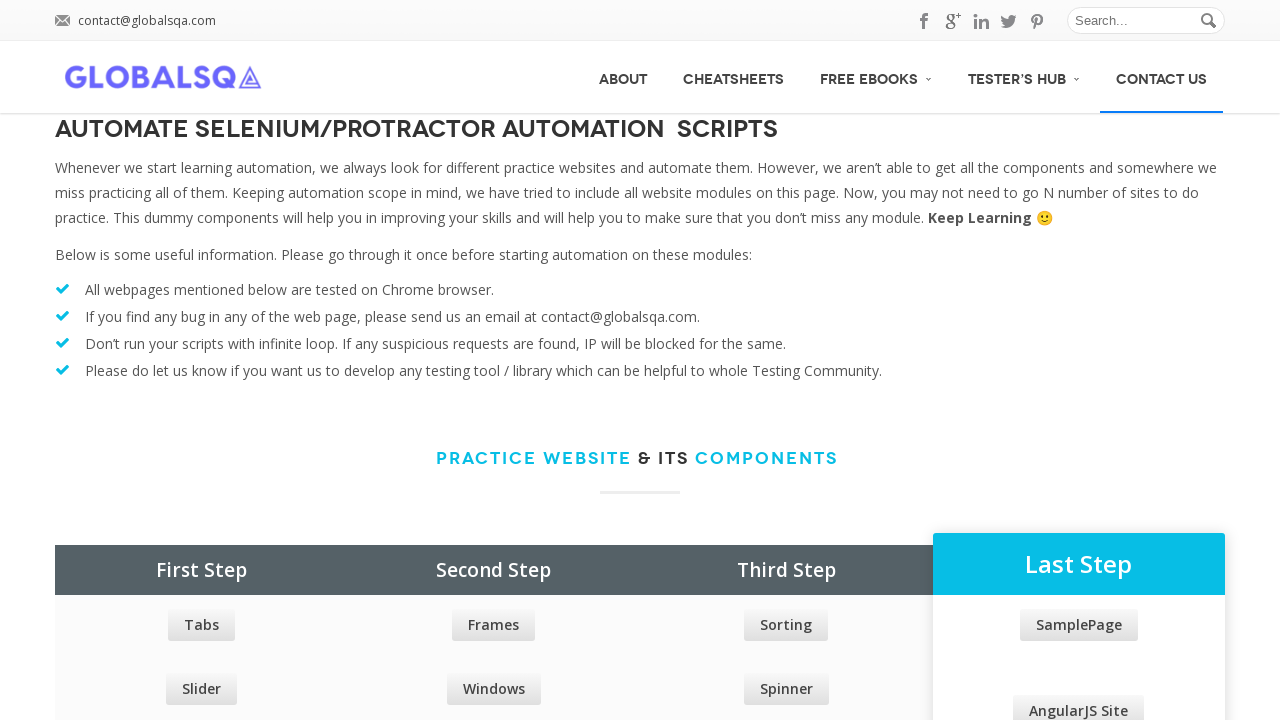